Opens the 360 Search homepage and verifies the page title contains the expected Chinese text "360搜索"

Starting URL: http://www.so.com

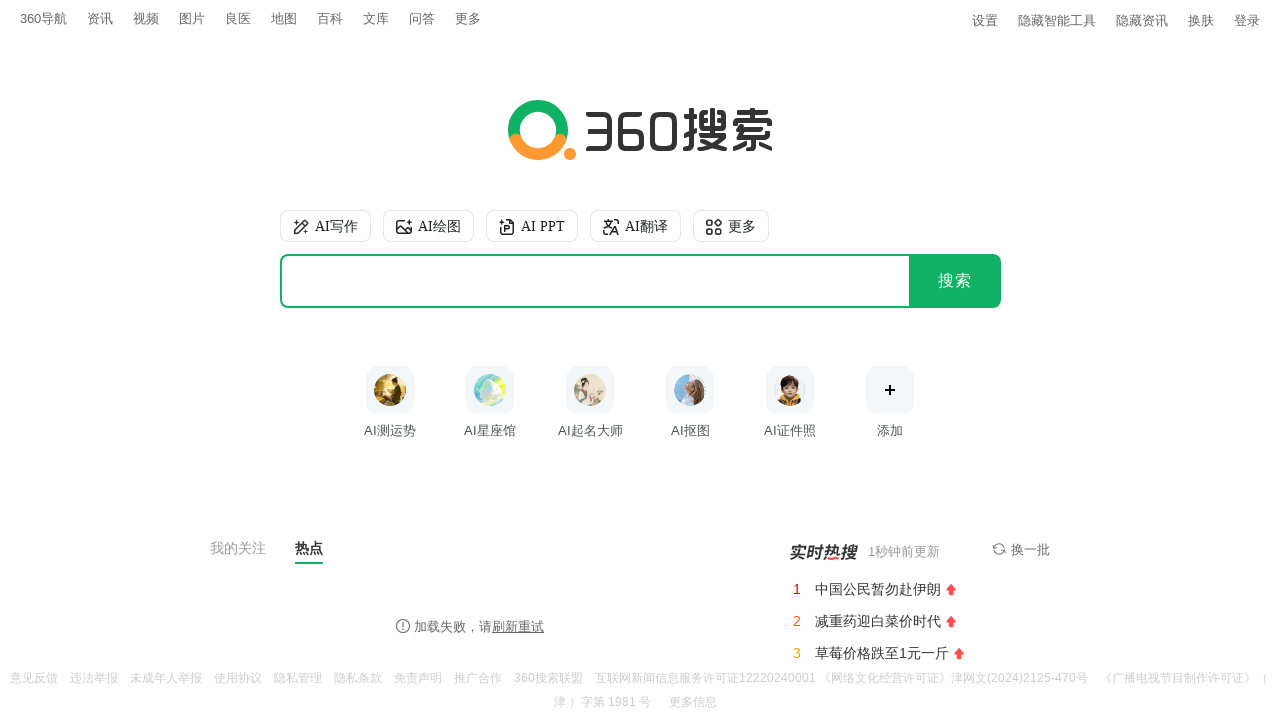

Navigated to 360 Search homepage at http://www.so.com
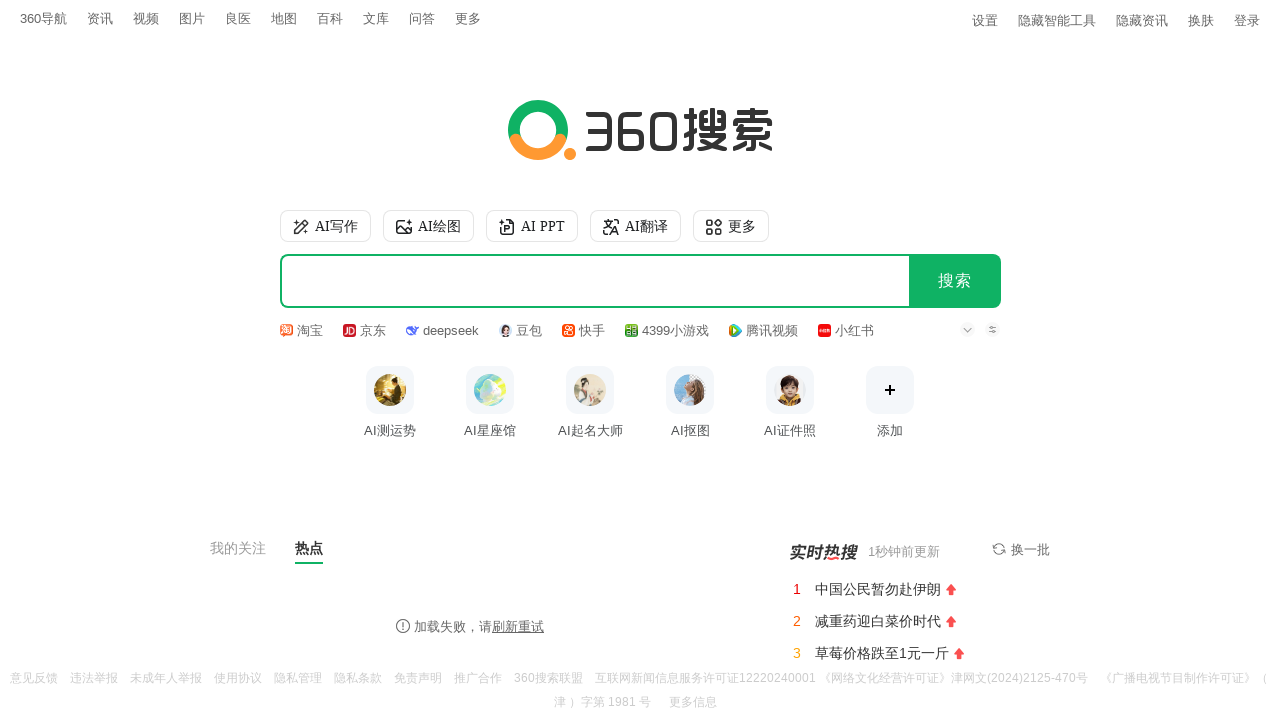

Verified page title contains expected Chinese text '360搜索'
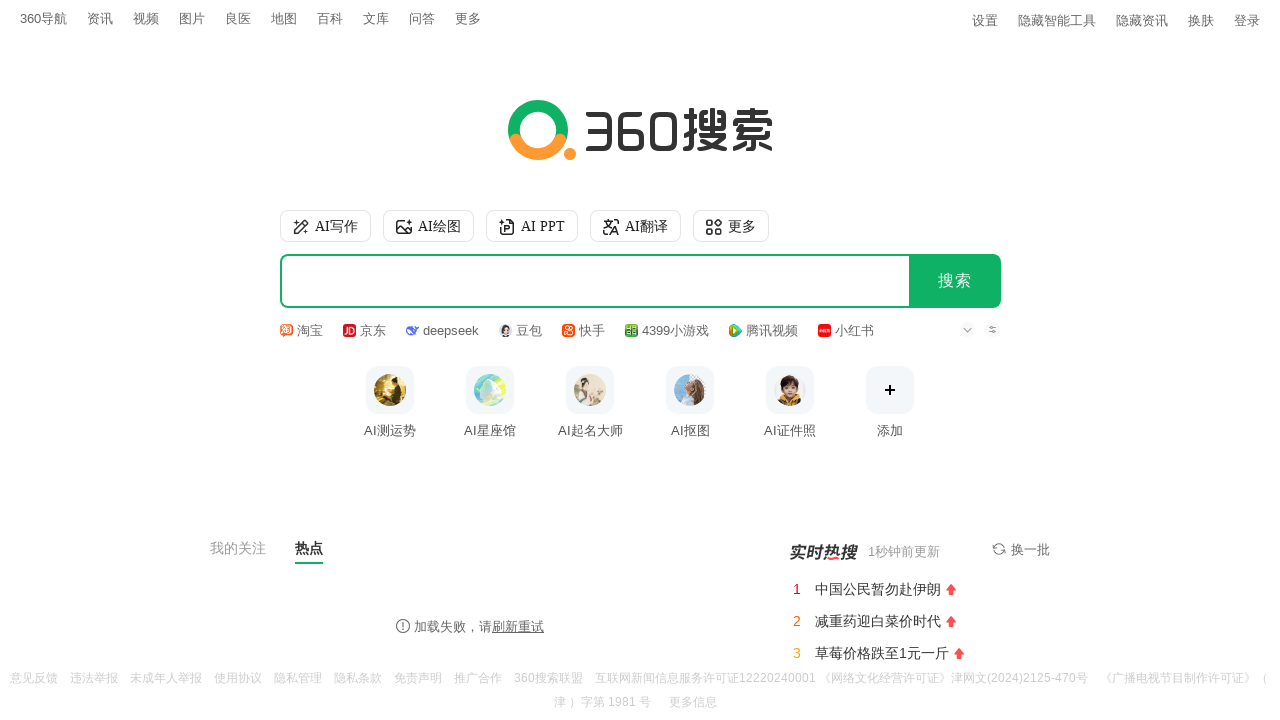

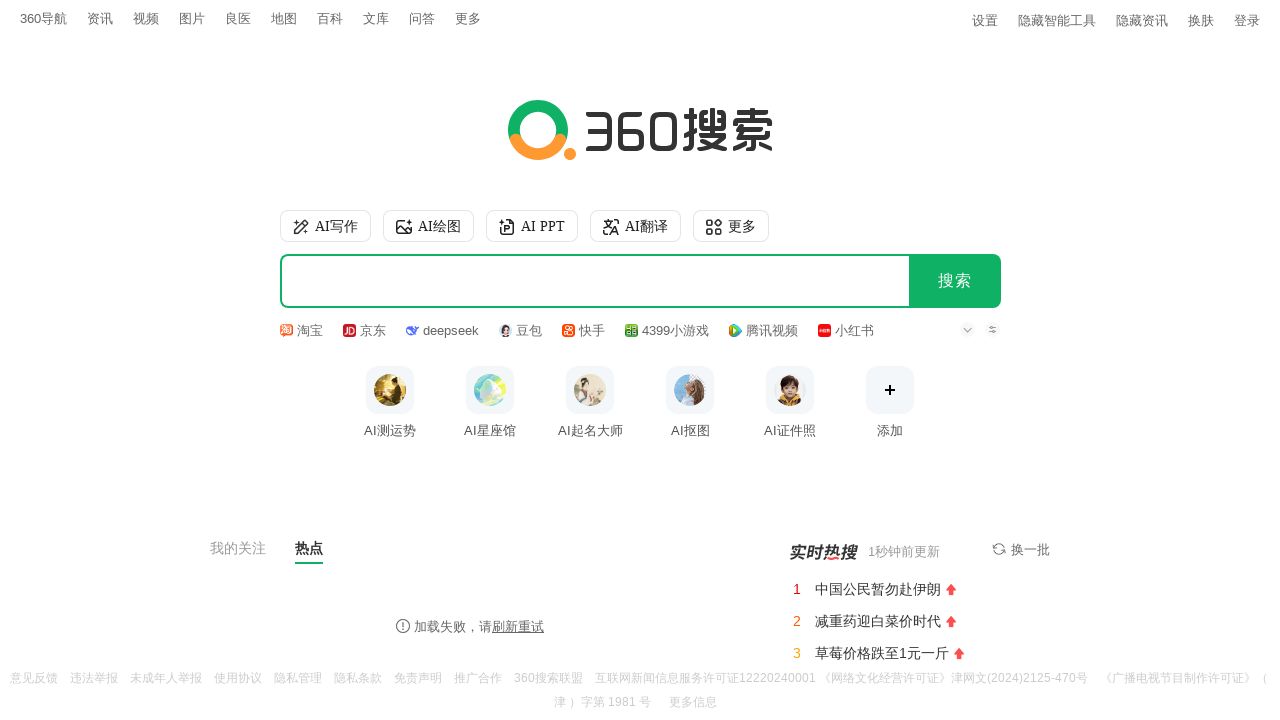